Tests that the counter displays the current number of todo items

Starting URL: https://demo.playwright.dev/todomvc

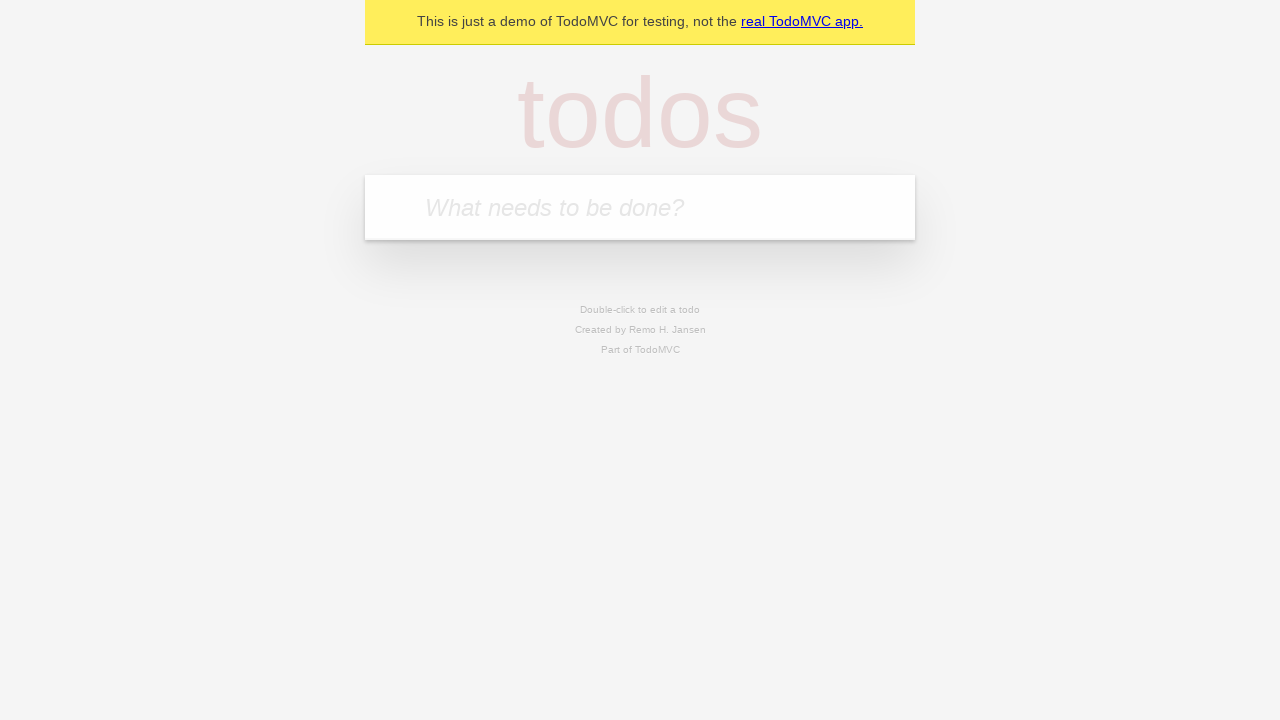

Located the 'What needs to be done?' input field
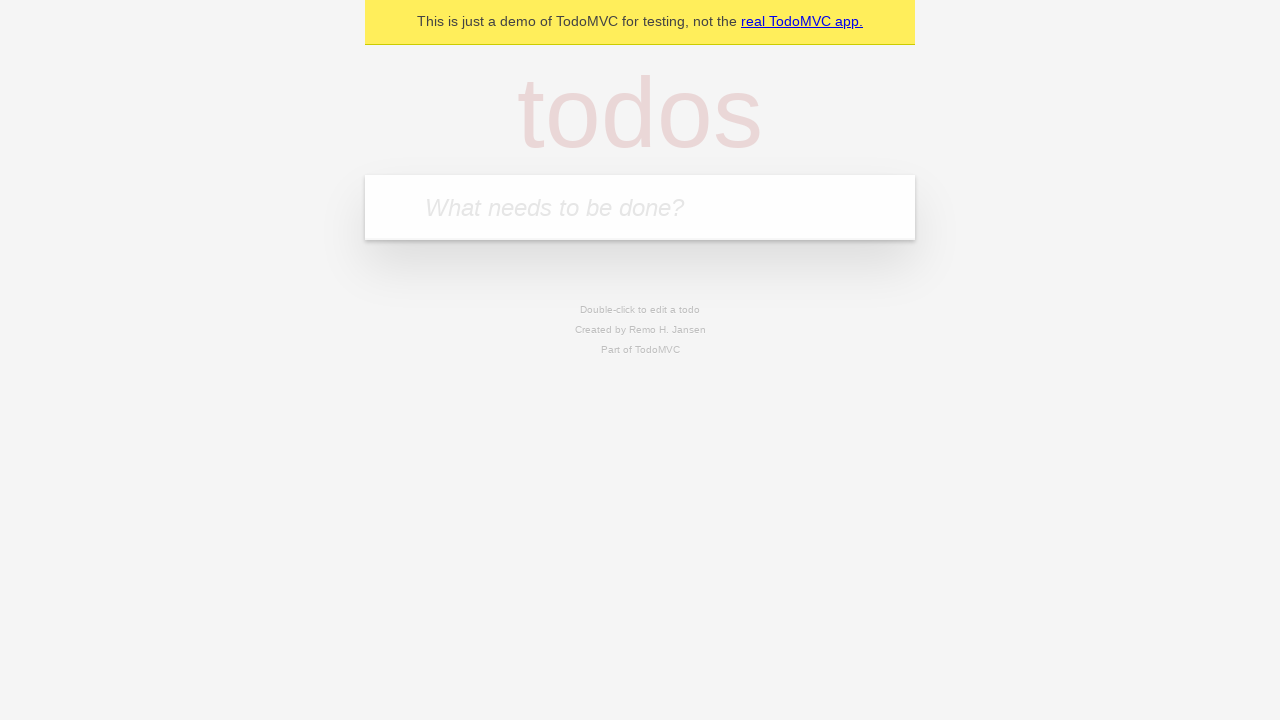

Filled first todo with 'buy some cheese' on internal:attr=[placeholder="What needs to be done?"i]
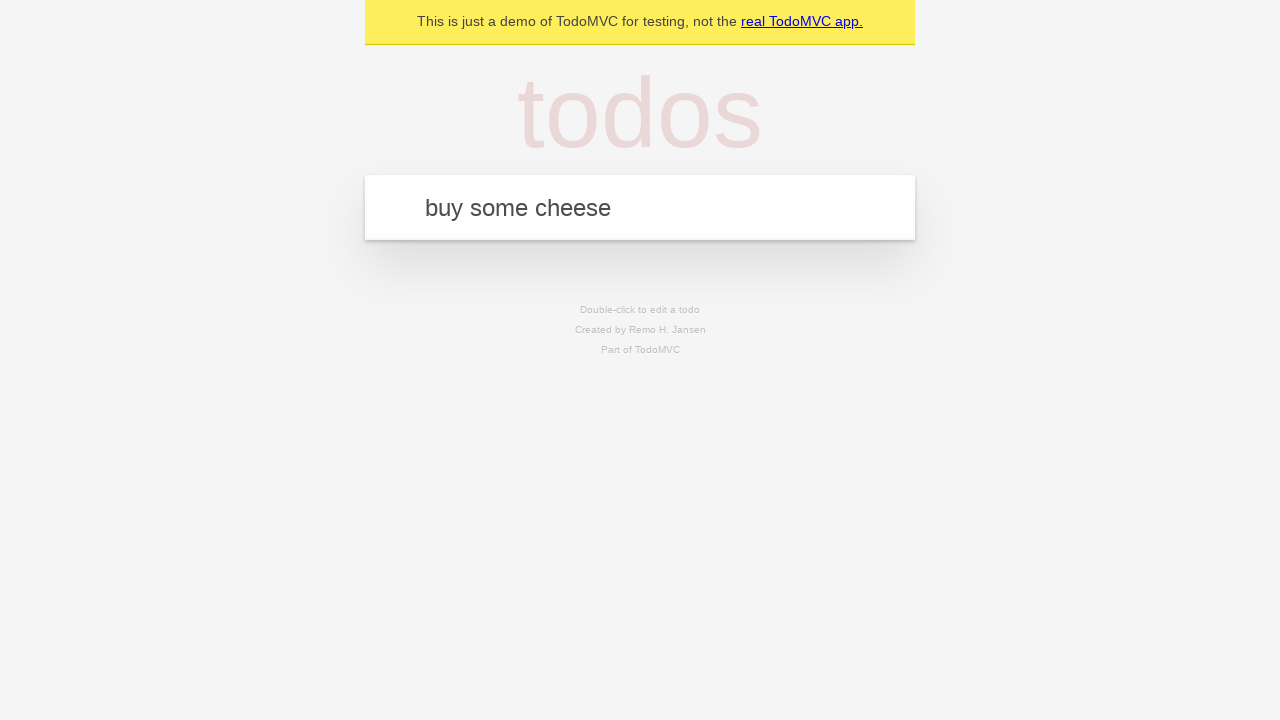

Pressed Enter to submit first todo on internal:attr=[placeholder="What needs to be done?"i]
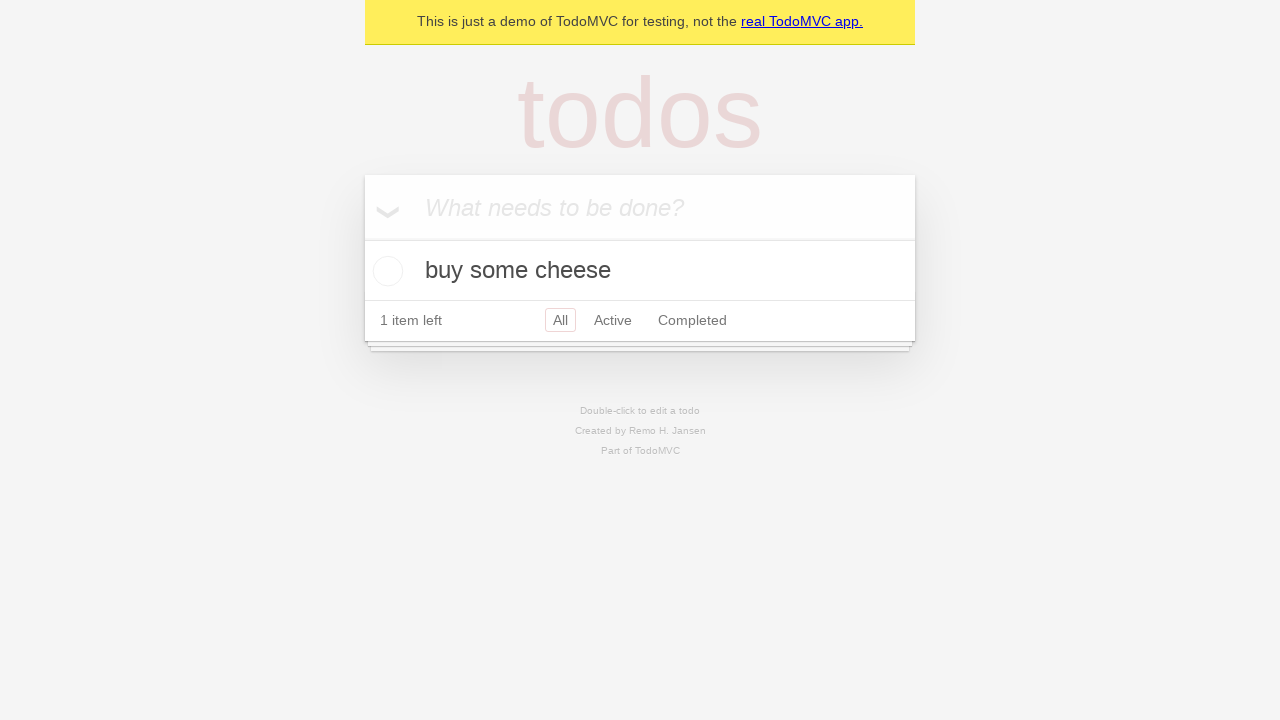

Todo count element appeared after creating first item
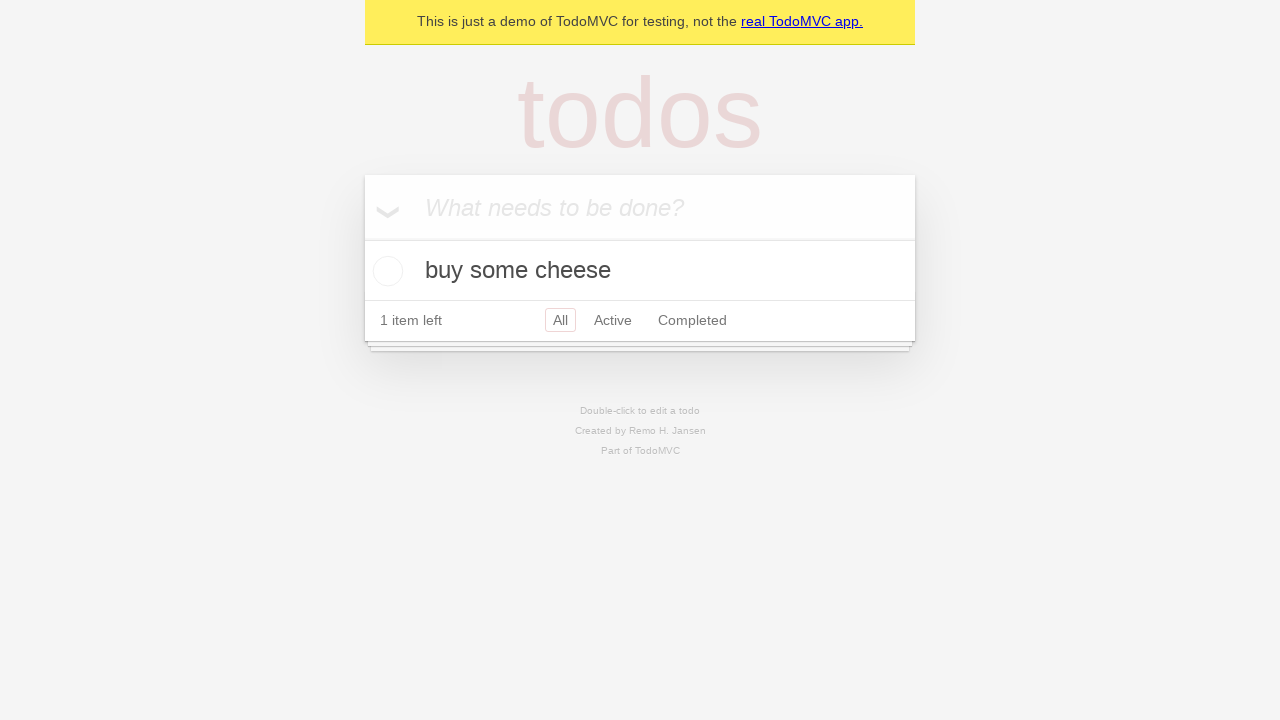

Filled second todo with 'feed the cat' on internal:attr=[placeholder="What needs to be done?"i]
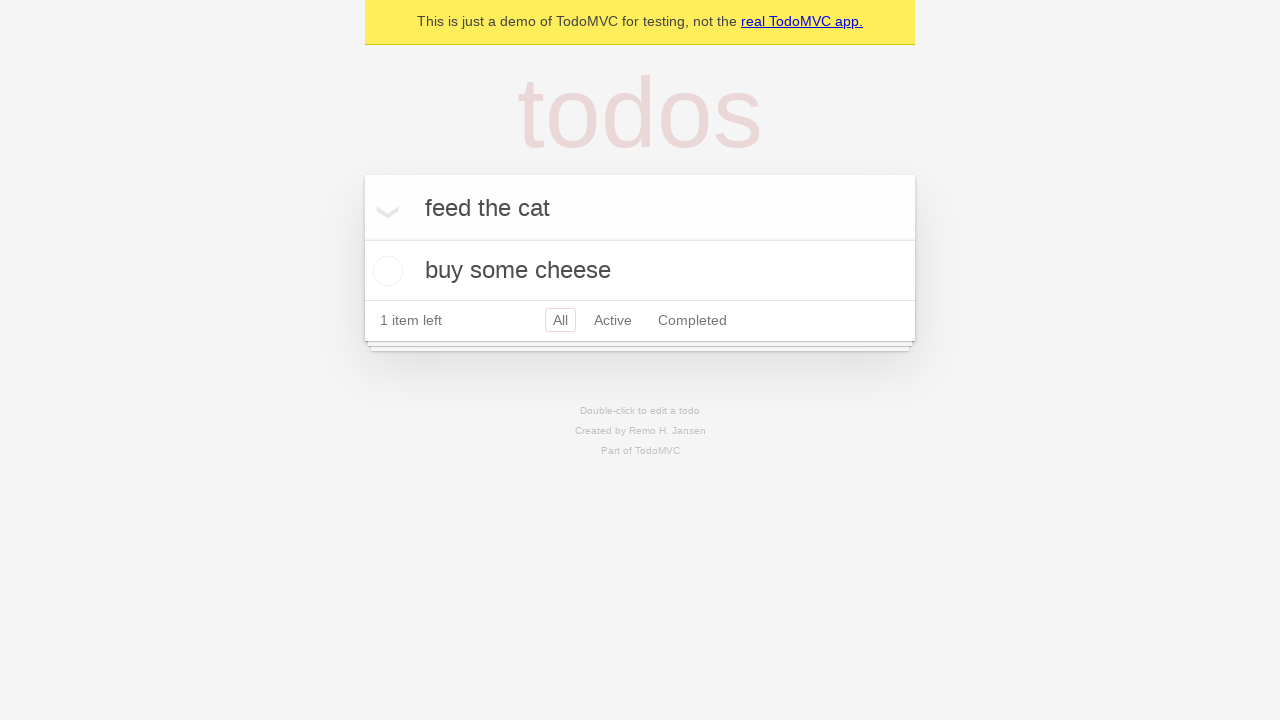

Pressed Enter to submit second todo on internal:attr=[placeholder="What needs to be done?"i]
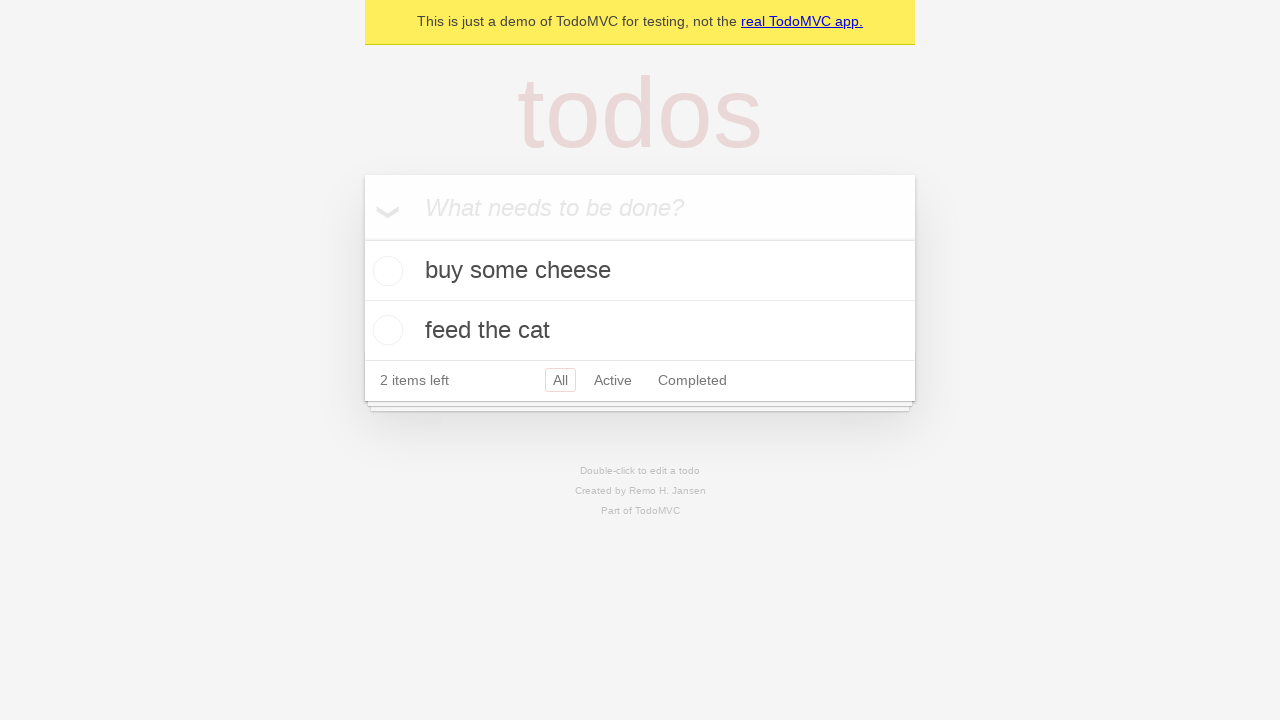

Todo counter updated to display 2 items
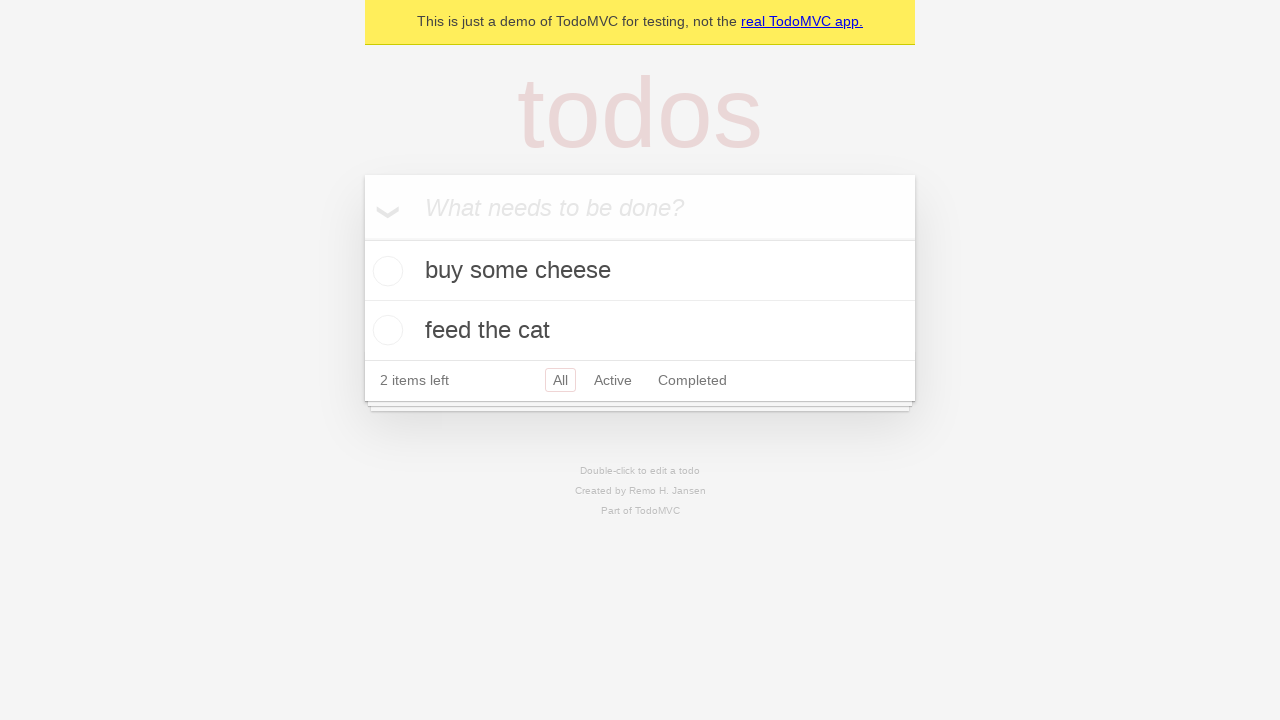

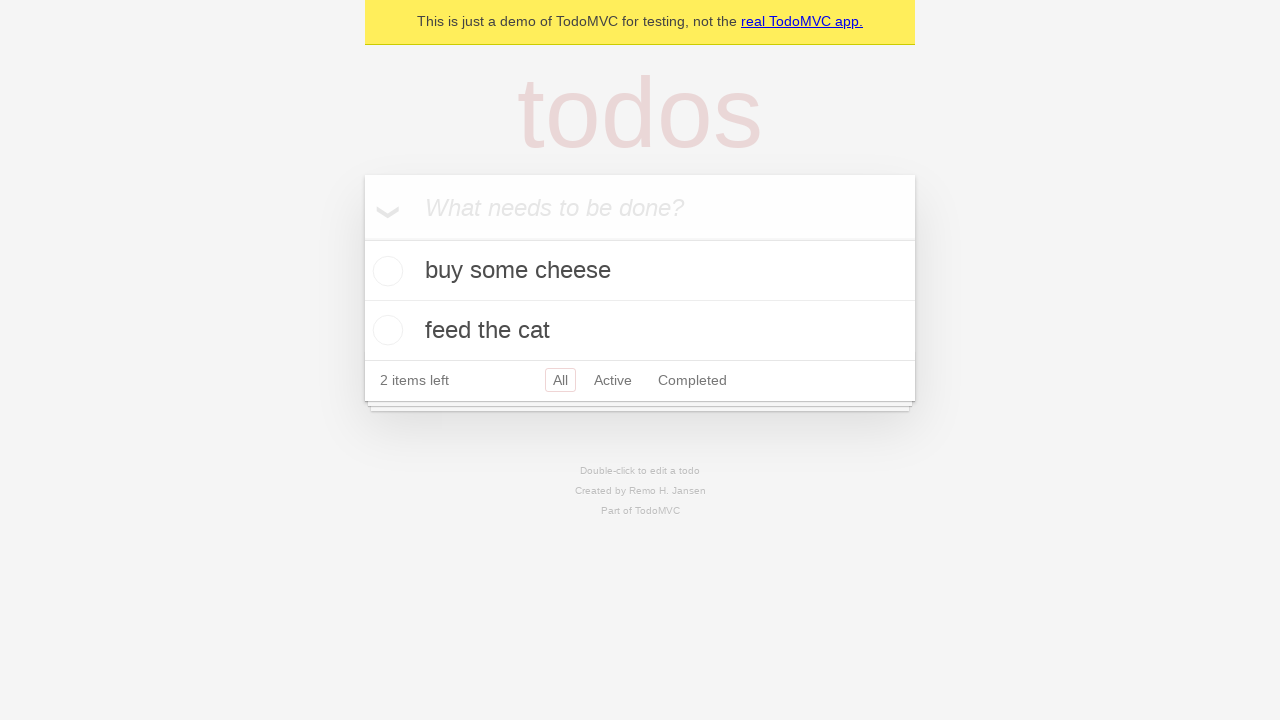